Fills out a registration form on OpenCart website with user details including name, email, phone, and password

Starting URL: https://naveenautomationlabs.com/opencart/index.php?route=account/register

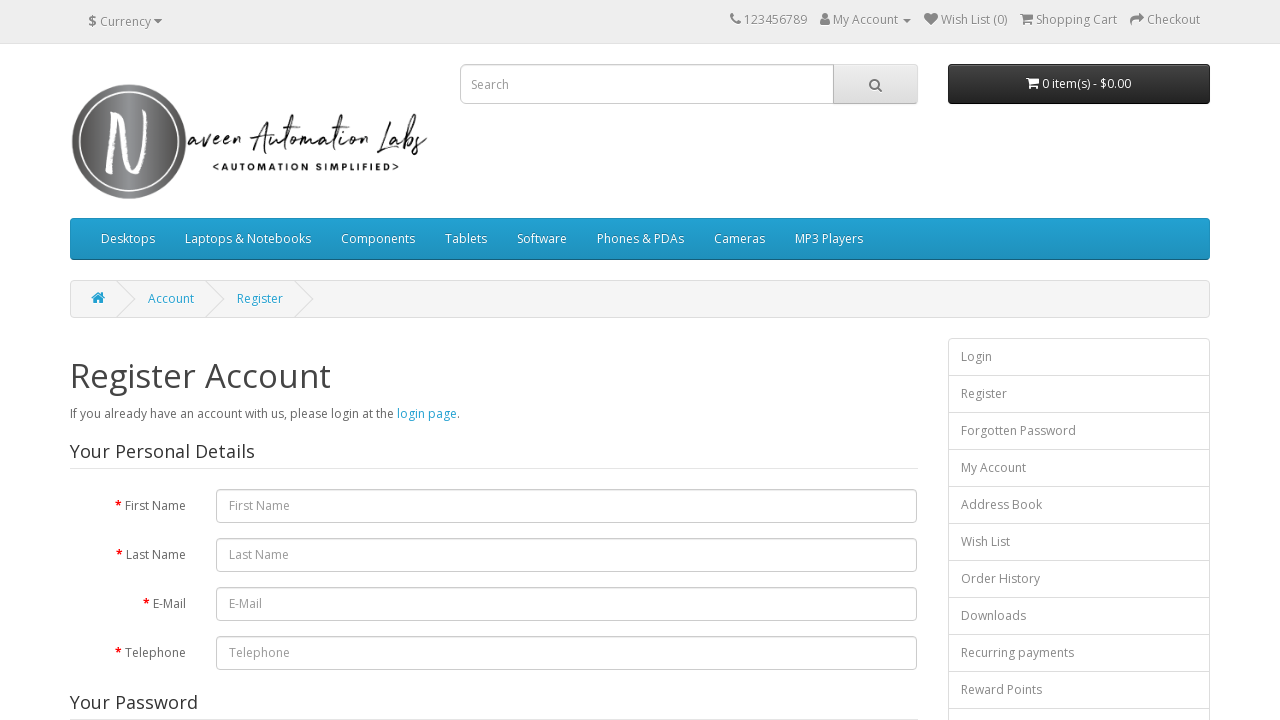

Filled first name field with 'John' on #input-firstname
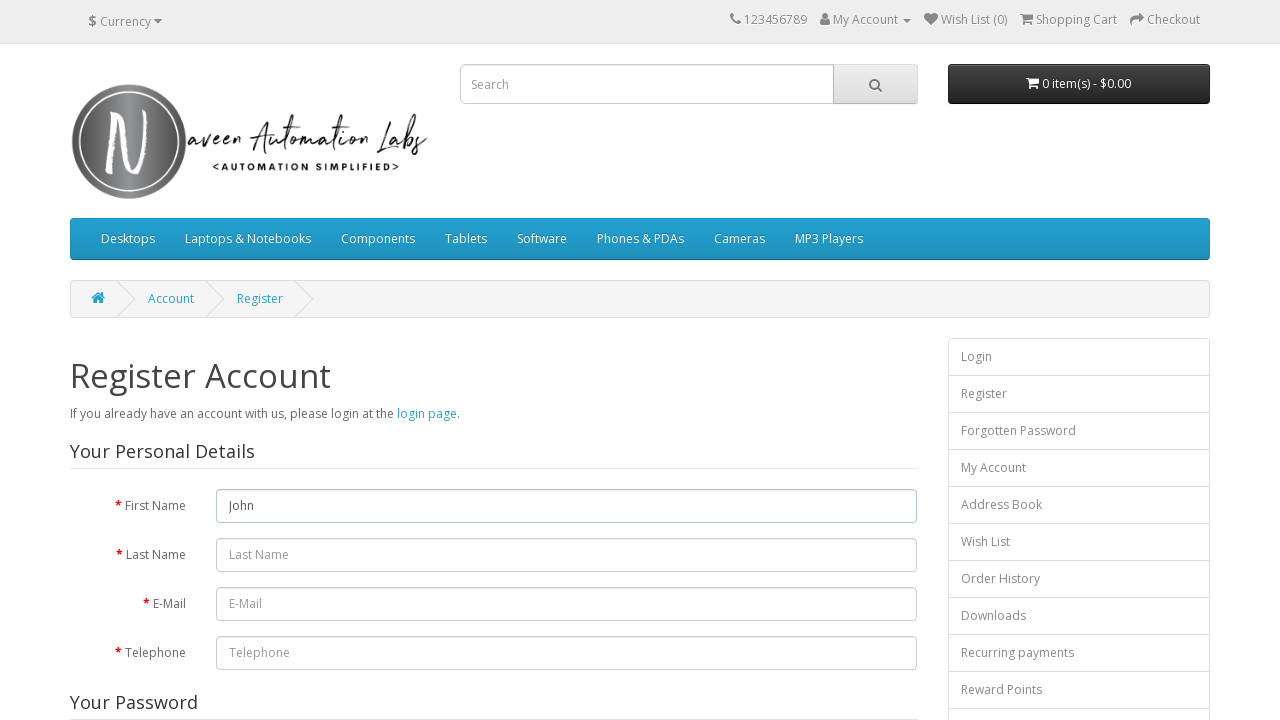

Filled last name field with 'Smith' on #input-lastname
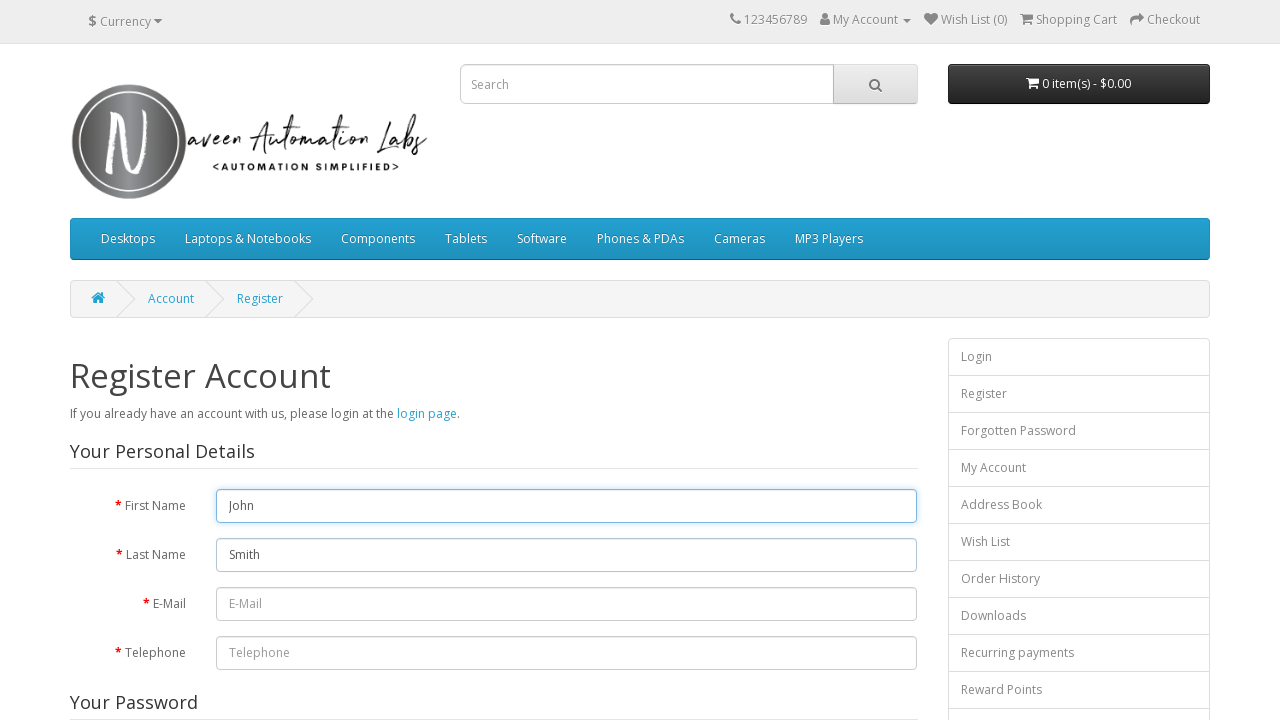

Filled email field with 'johnsmith2024@example.com' on #input-email
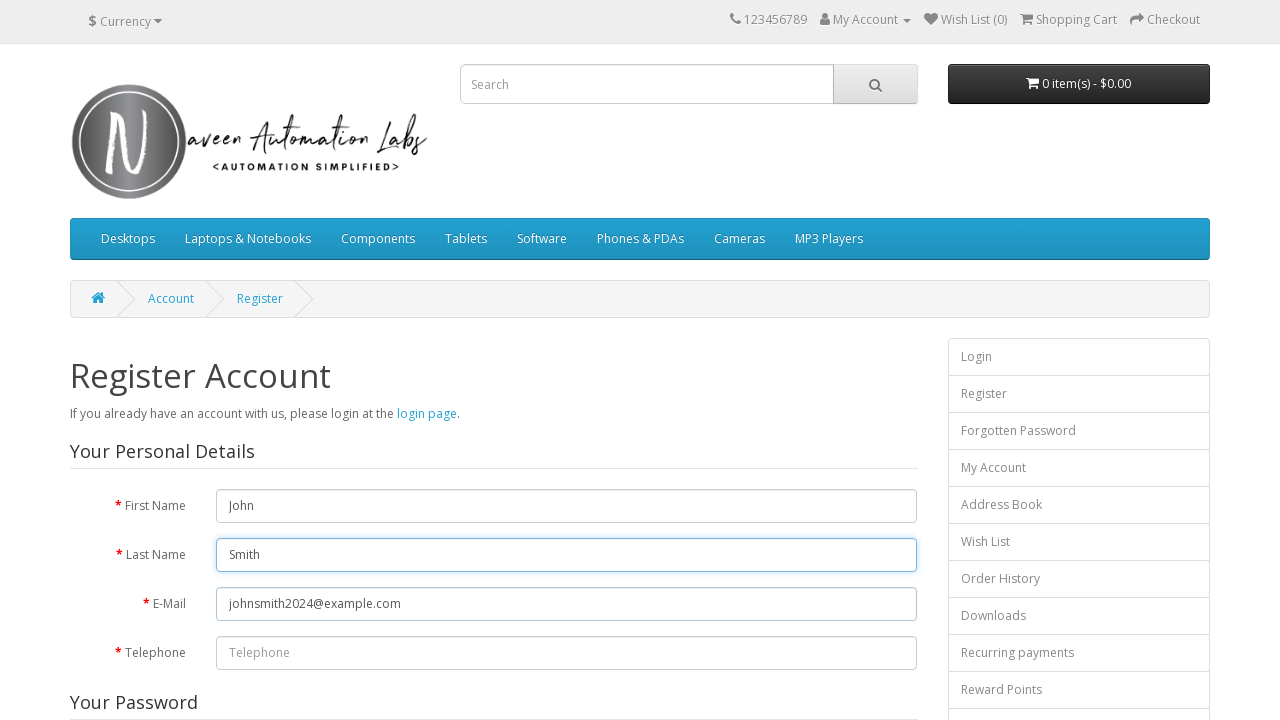

Filled telephone field with '5551234567' on #input-telephone
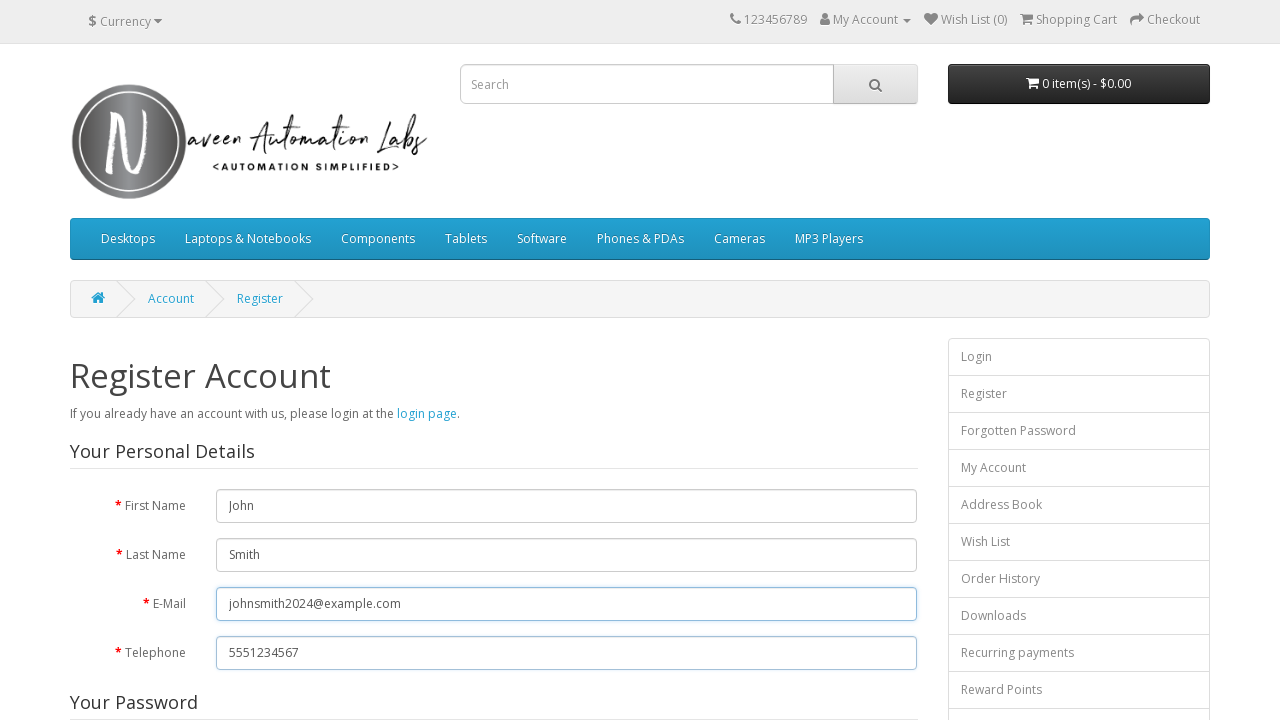

Filled password field with 'SecurePass123!' on #input-password
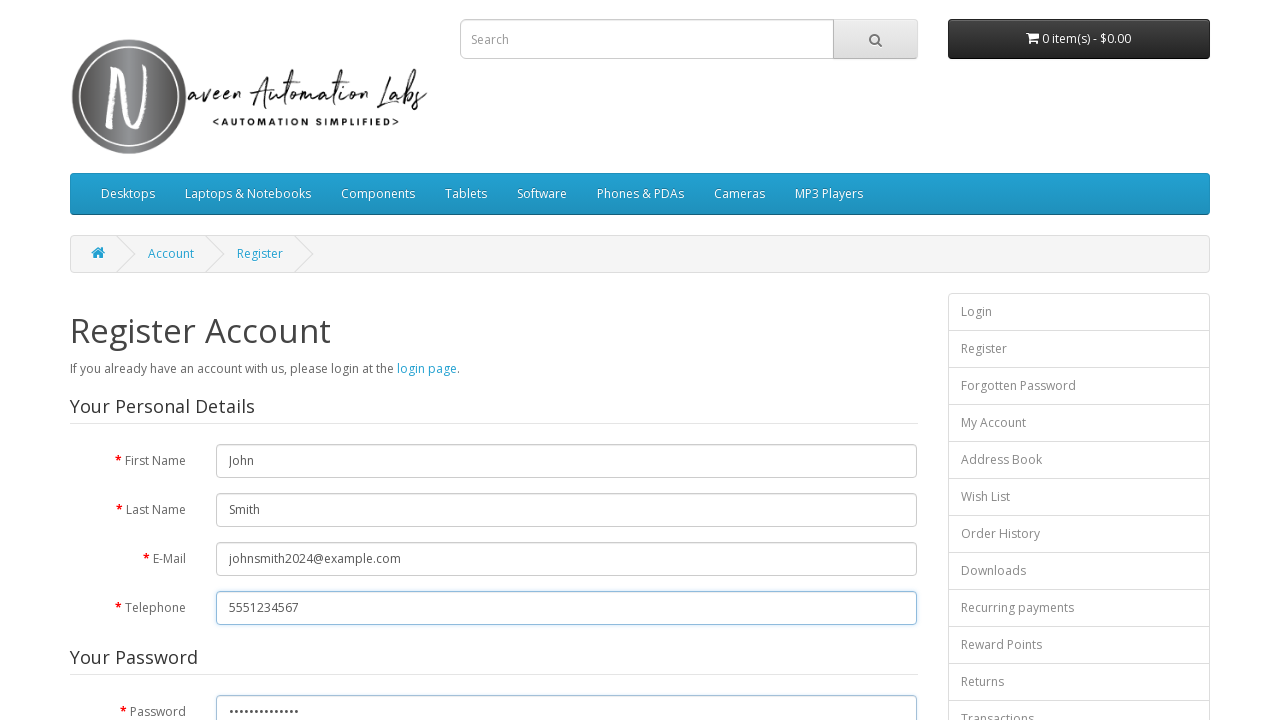

Filled confirm password field with 'SecurePass123!' on #input-confirm
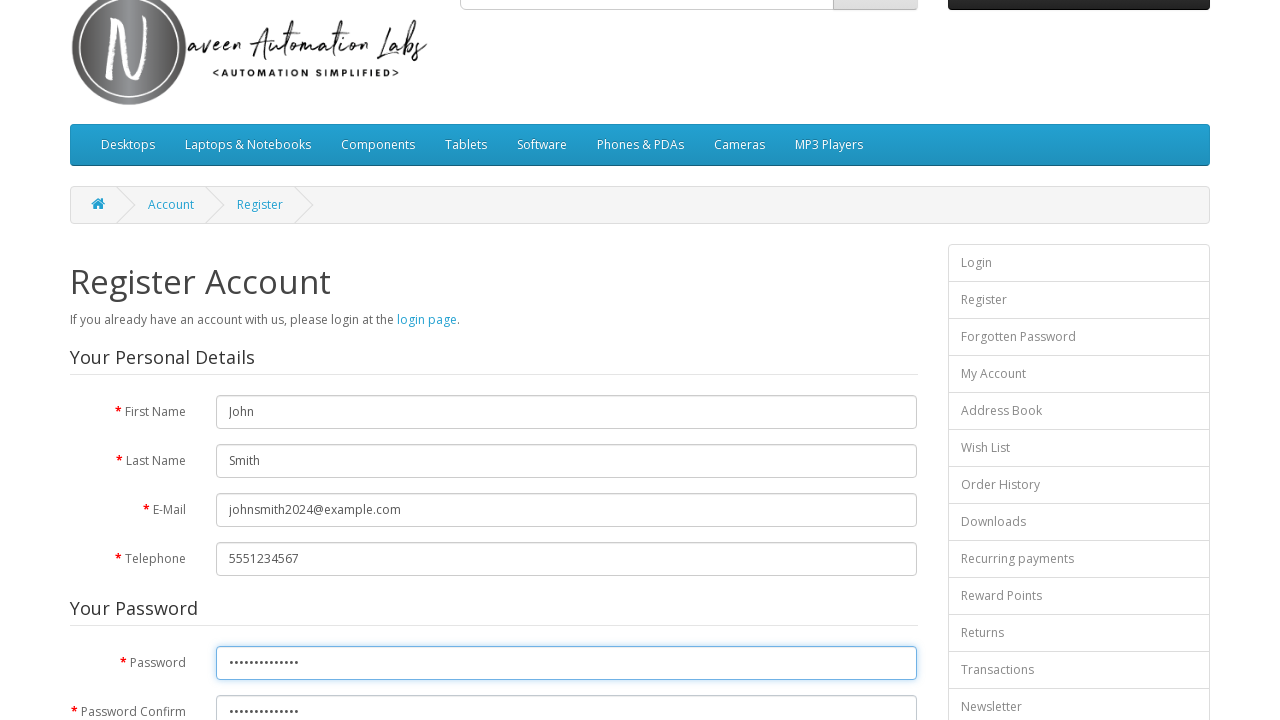

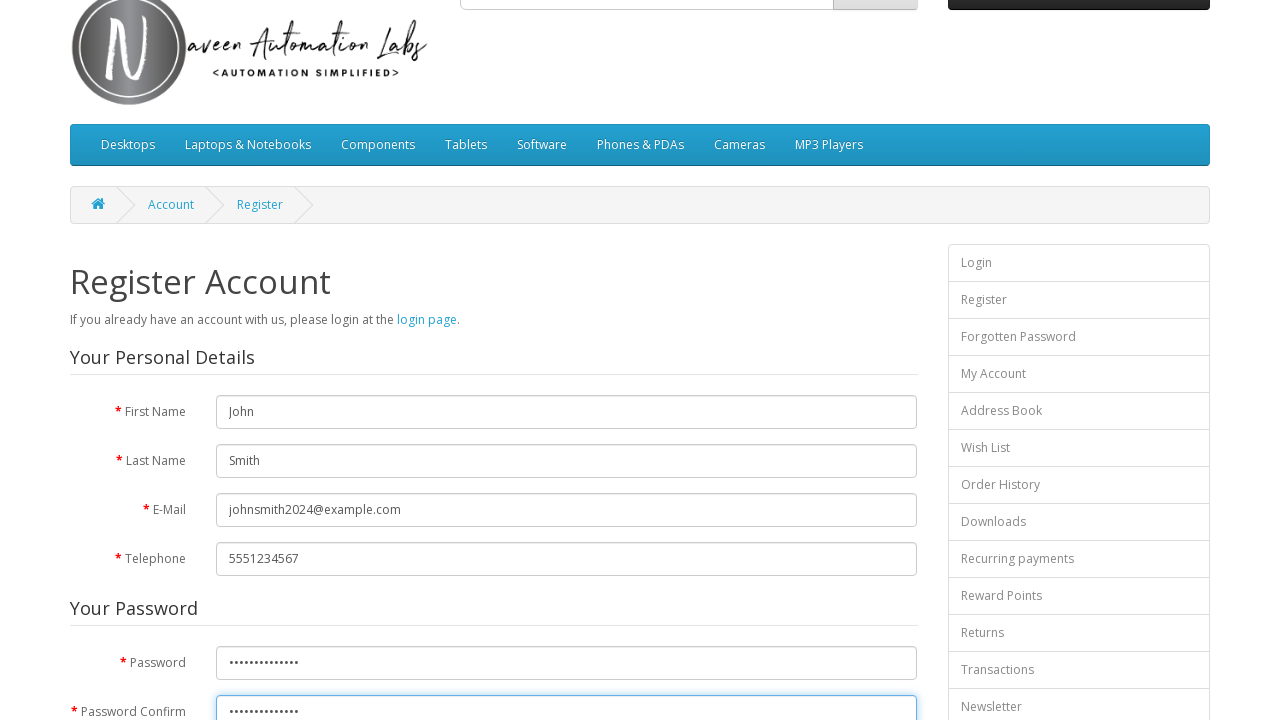